Tests window handling by clicking a link that opens a new window, switching between parent and child windows to verify navigation

Starting URL: https://support.google.com/mail/answer/56256?hl=en

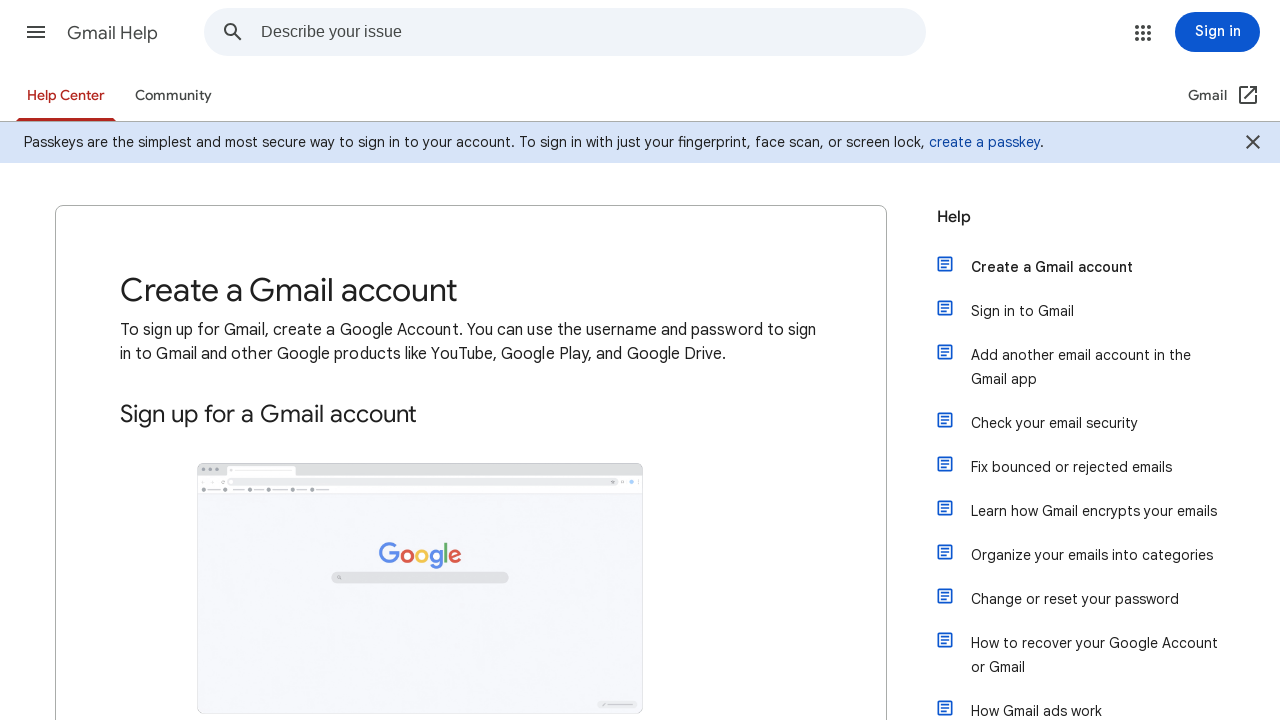

Clicked action button to open new window at (204, 360) on a.action-button
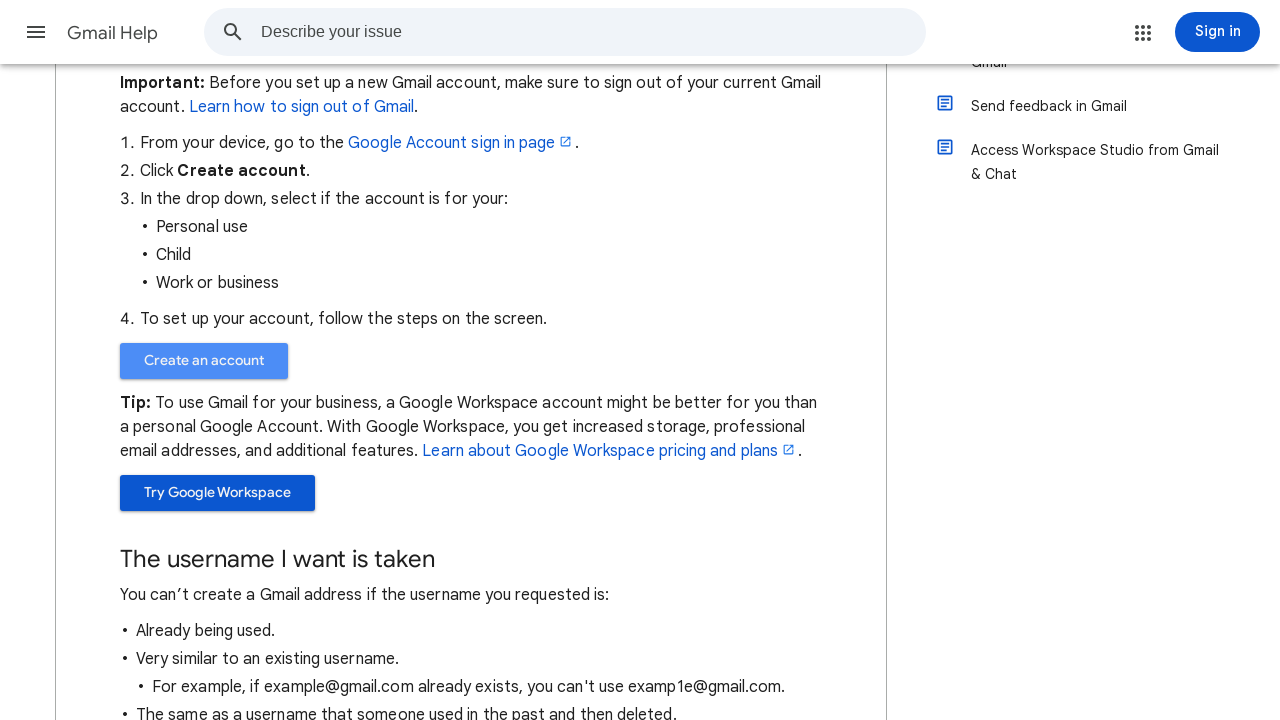

New window/tab opened and captured
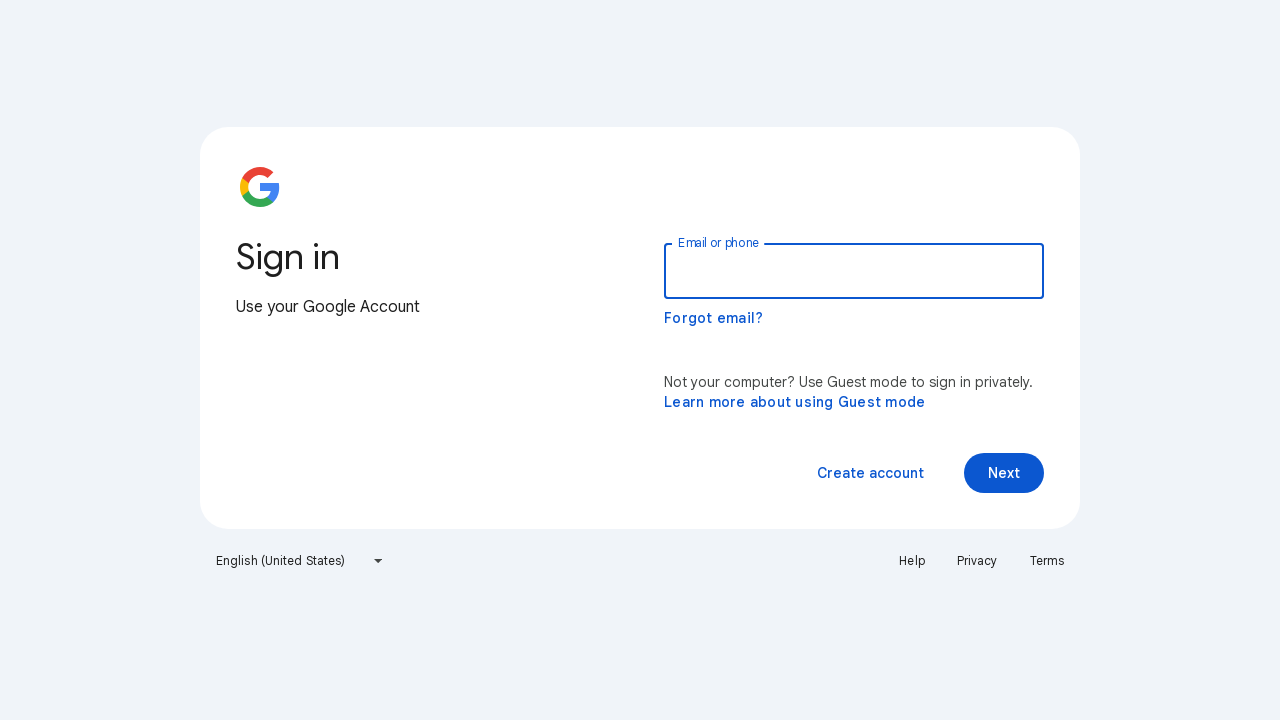

Retrieved new page title: 'Sign in - Google Accounts'
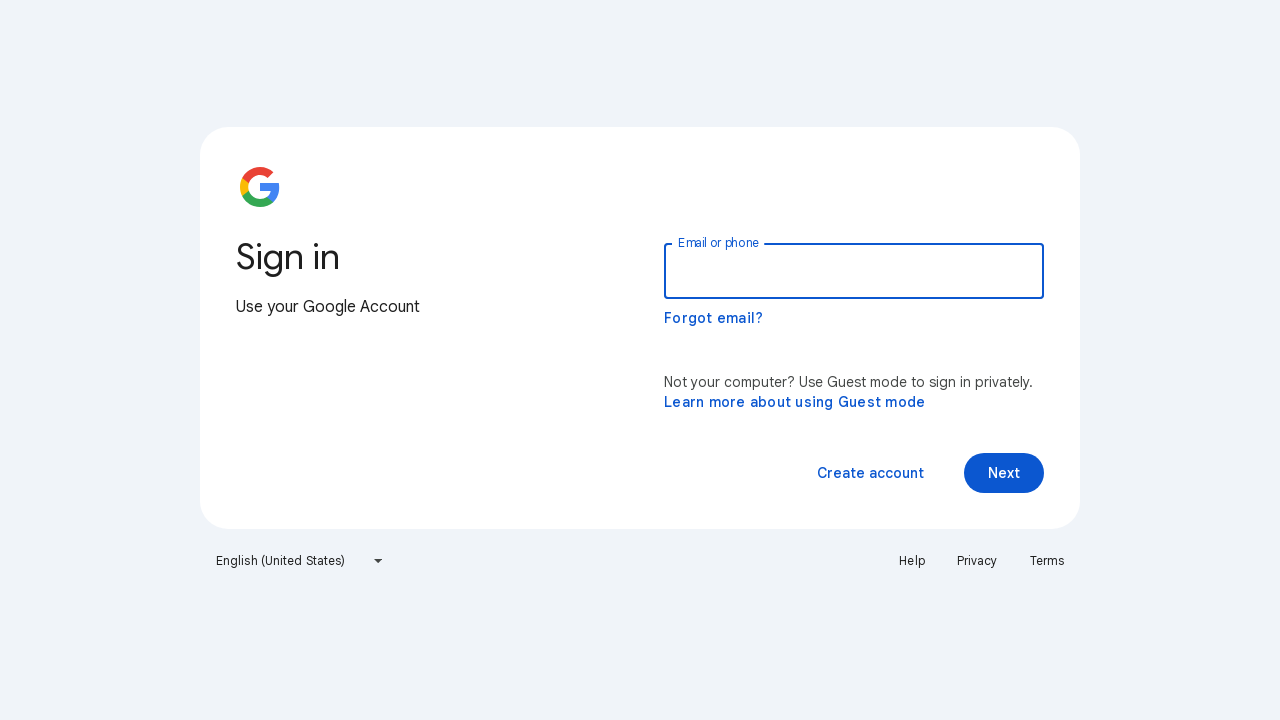

New page fully loaded
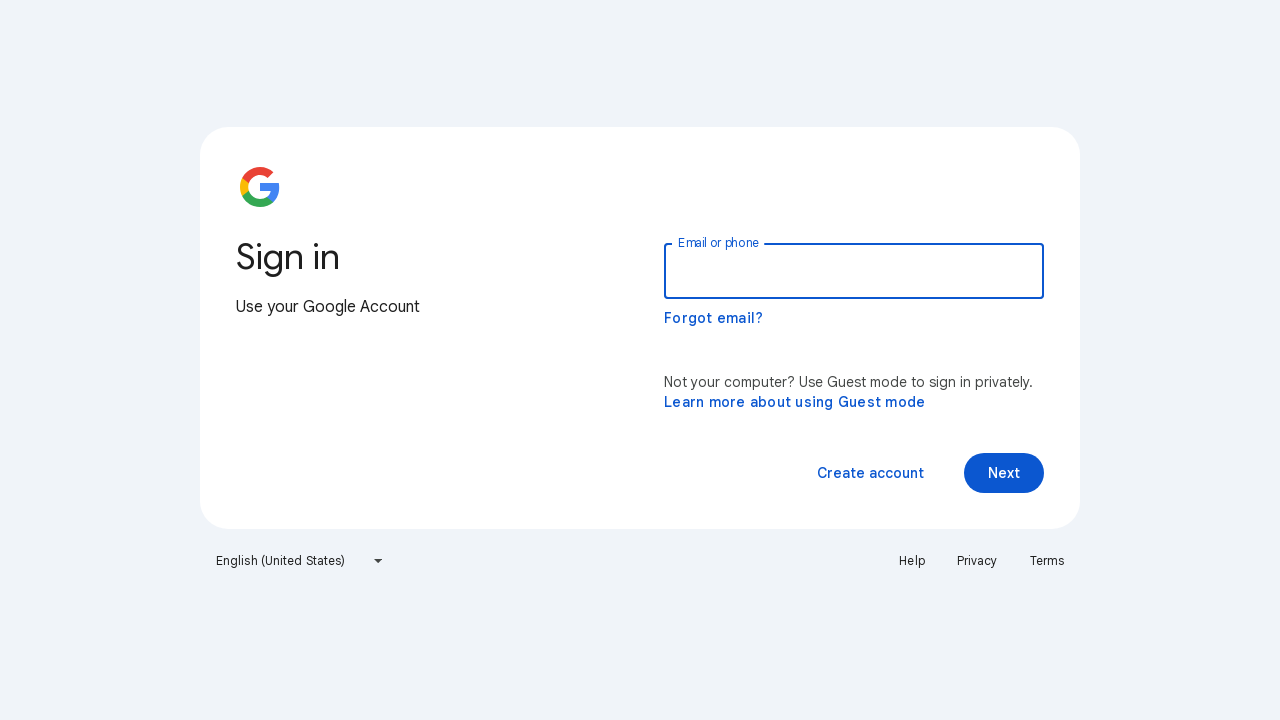

Switched back to original page with title: 'Create a Gmail account - Gmail Help'
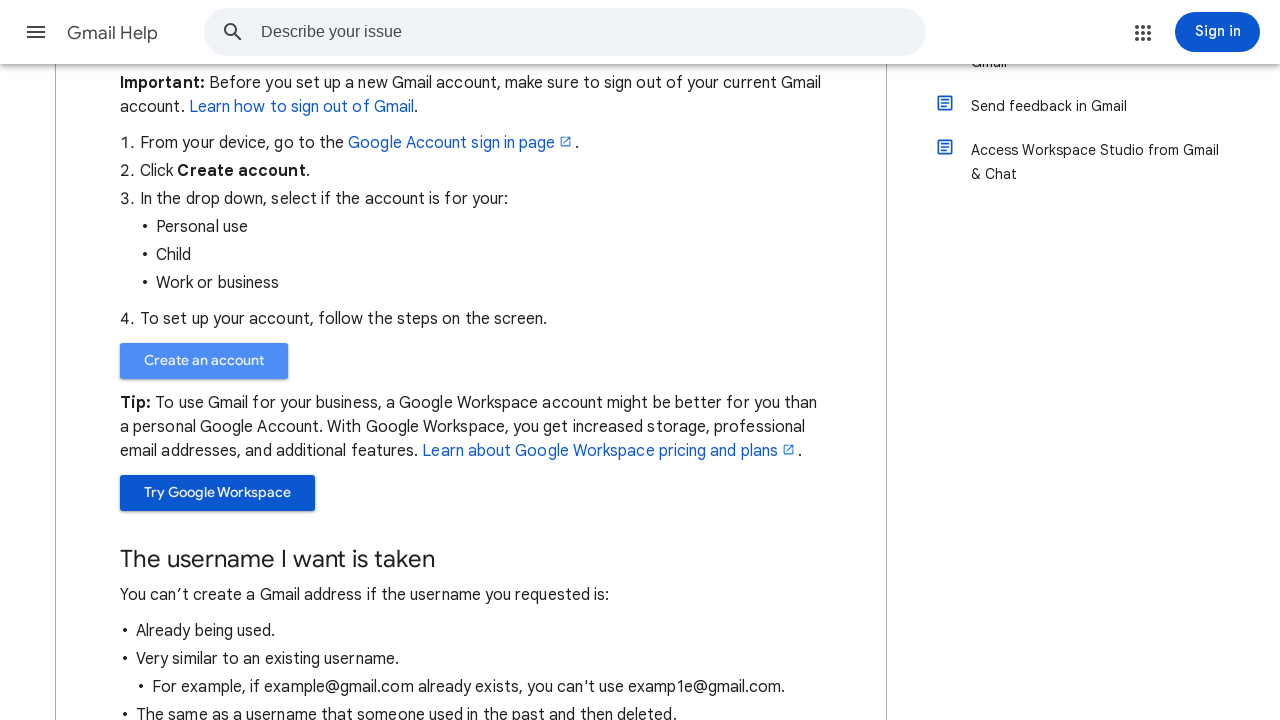

Closed the new window/tab
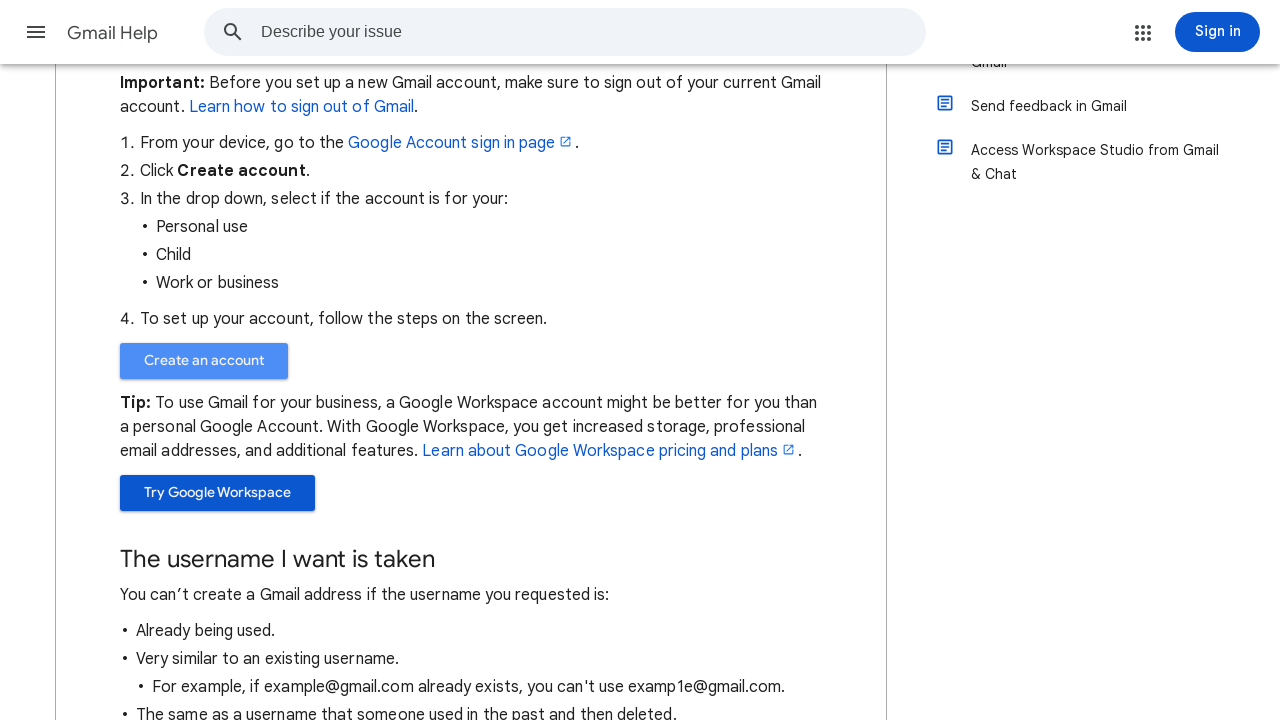

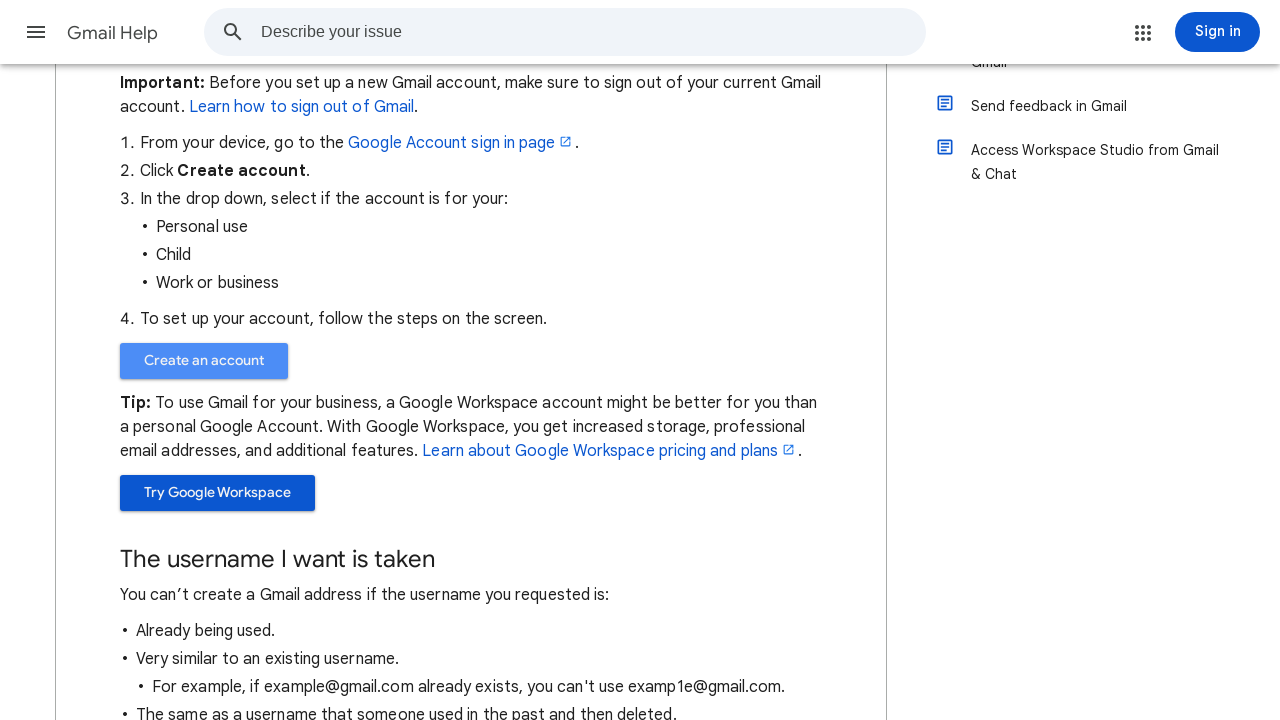